Tests locating child elements by clicking on a radio button within a nested form structure

Starting URL: https://demo.automationtesting.in/Register.html

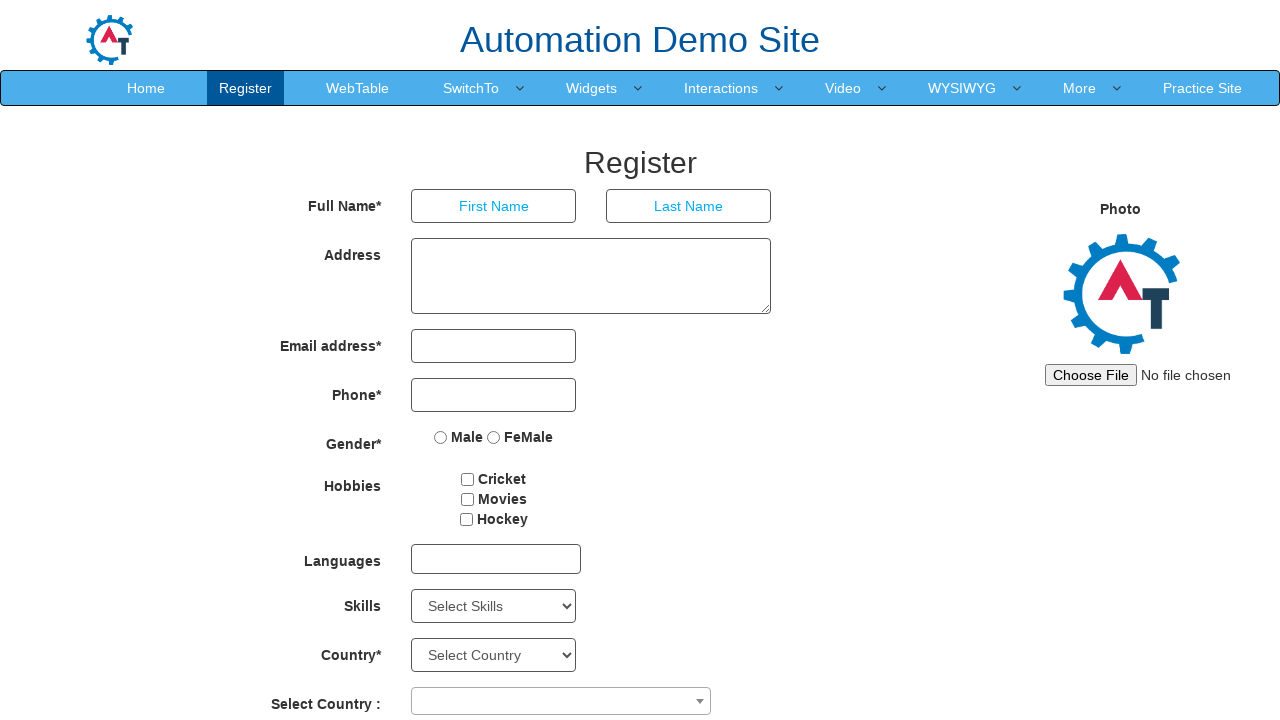

Navigated to registration page
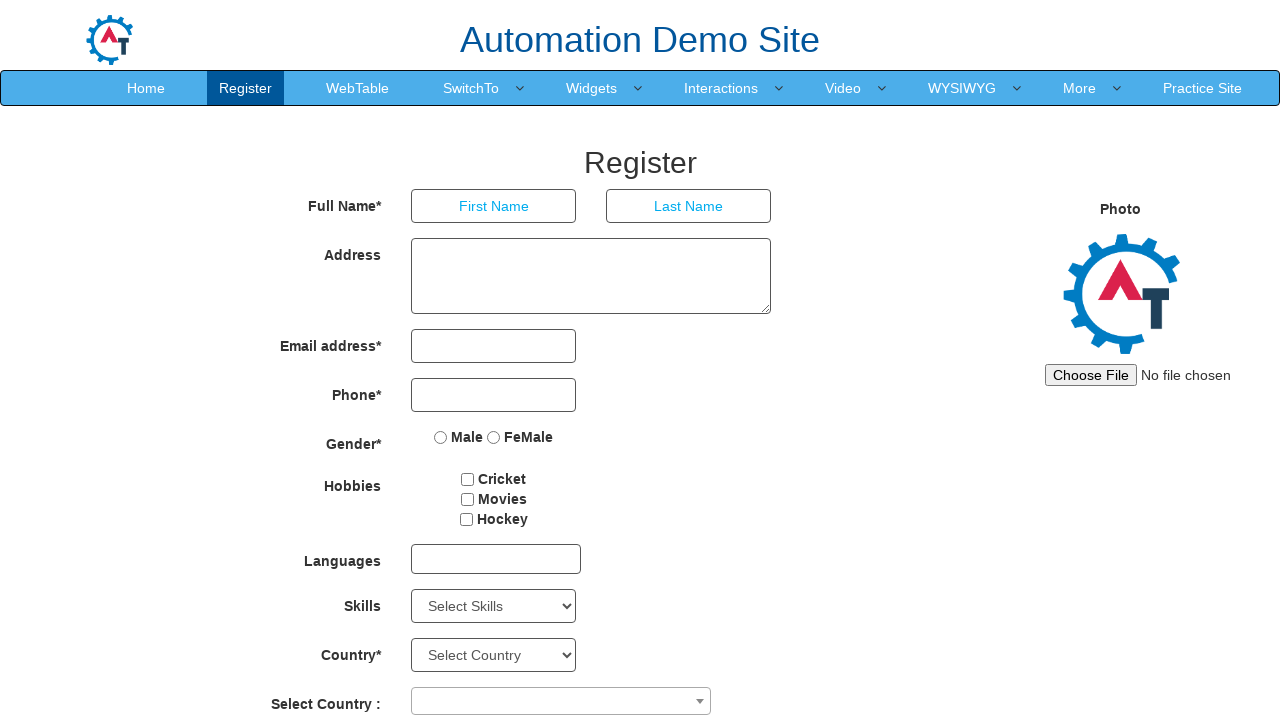

Clicked Male radio button within nested form structure at (441, 437) on #basicBootstrapForm >> div >> label >> input[value='Male']
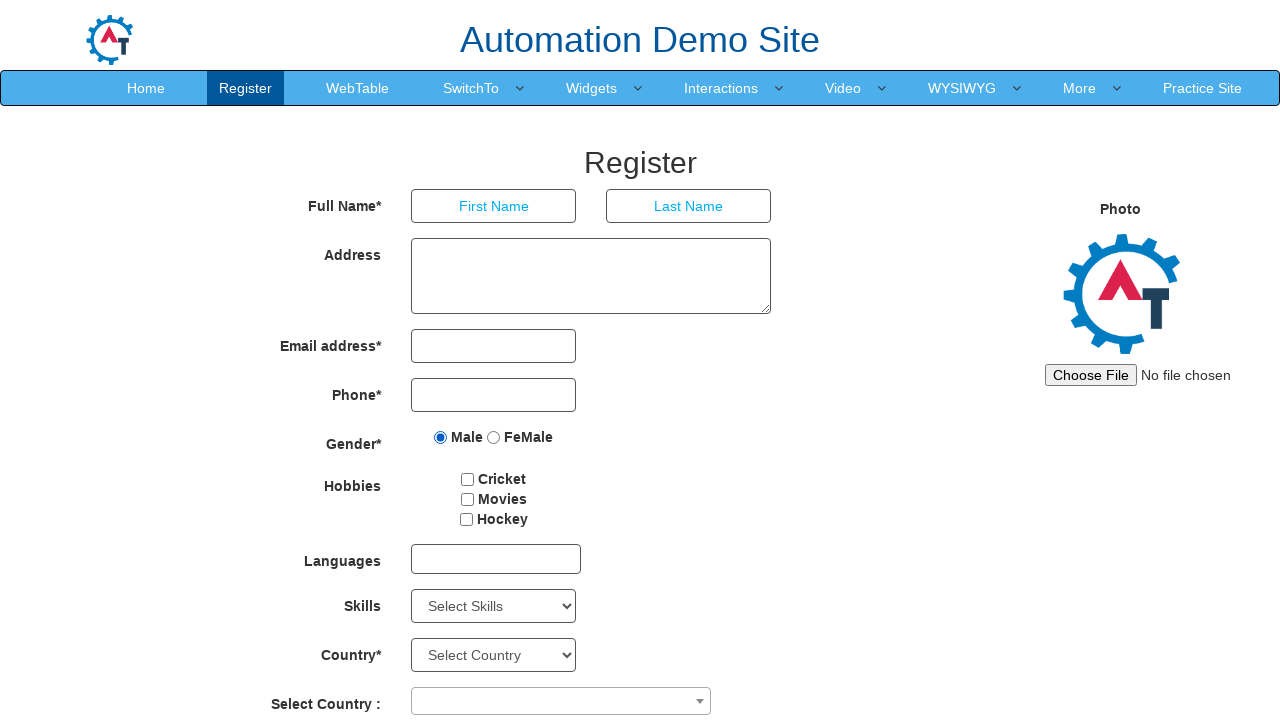

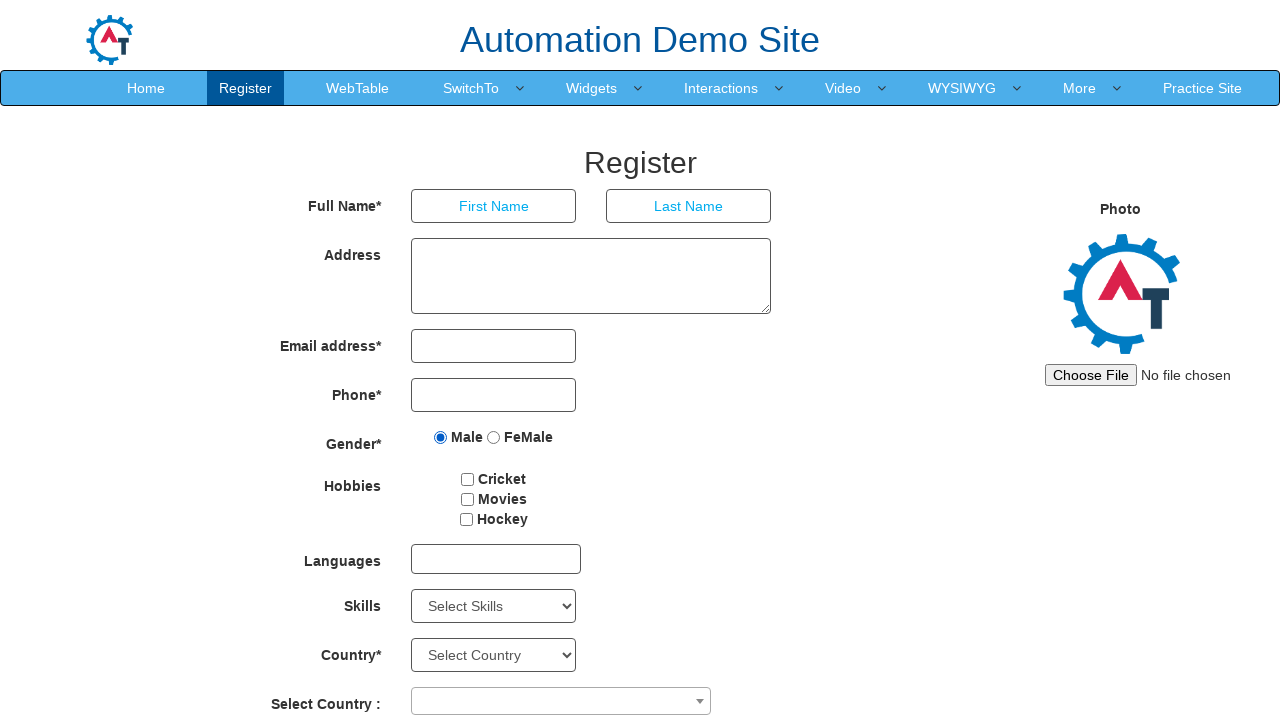